Tests checkbox and radio button interactions on a practice form by clicking on the Sports hobby checkbox, checking if an upload element is enabled, and scrolling the page.

Starting URL: https://demoqa.com/automation-practice-form

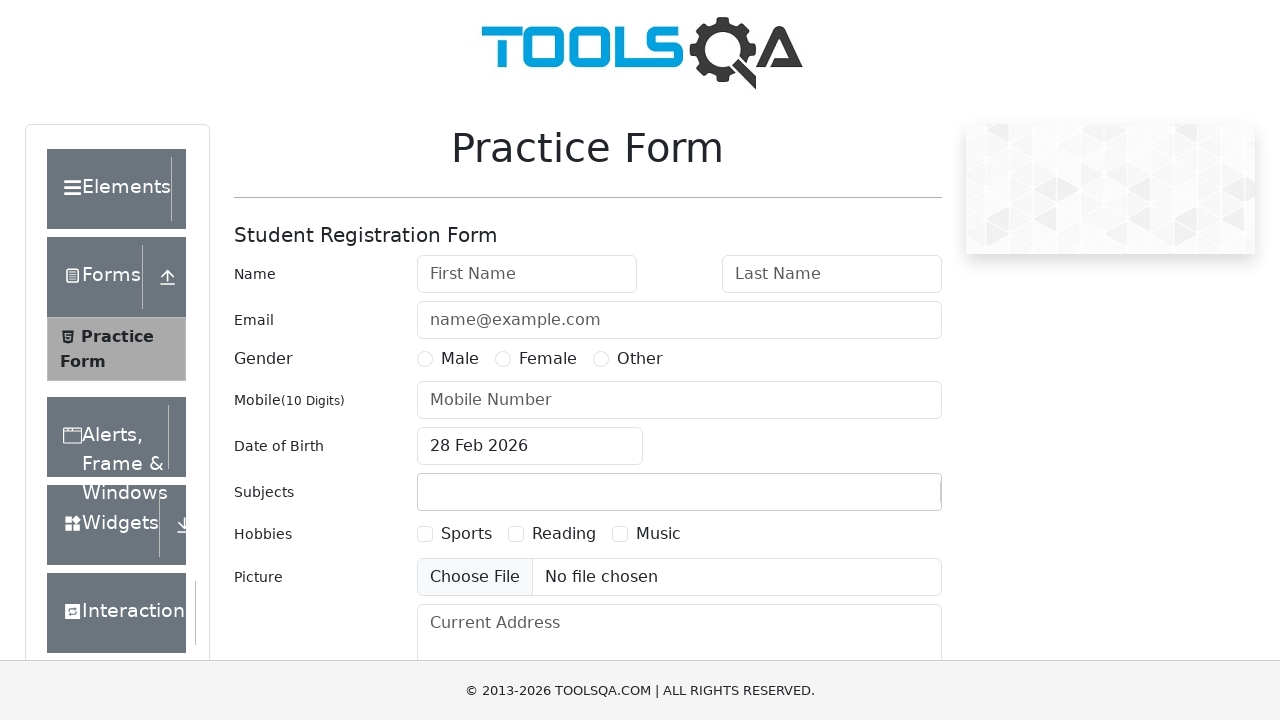

Clicked on Sports checkbox in hobbies section at (466, 534) on xpath=//label[contains(text(),'Sports')]
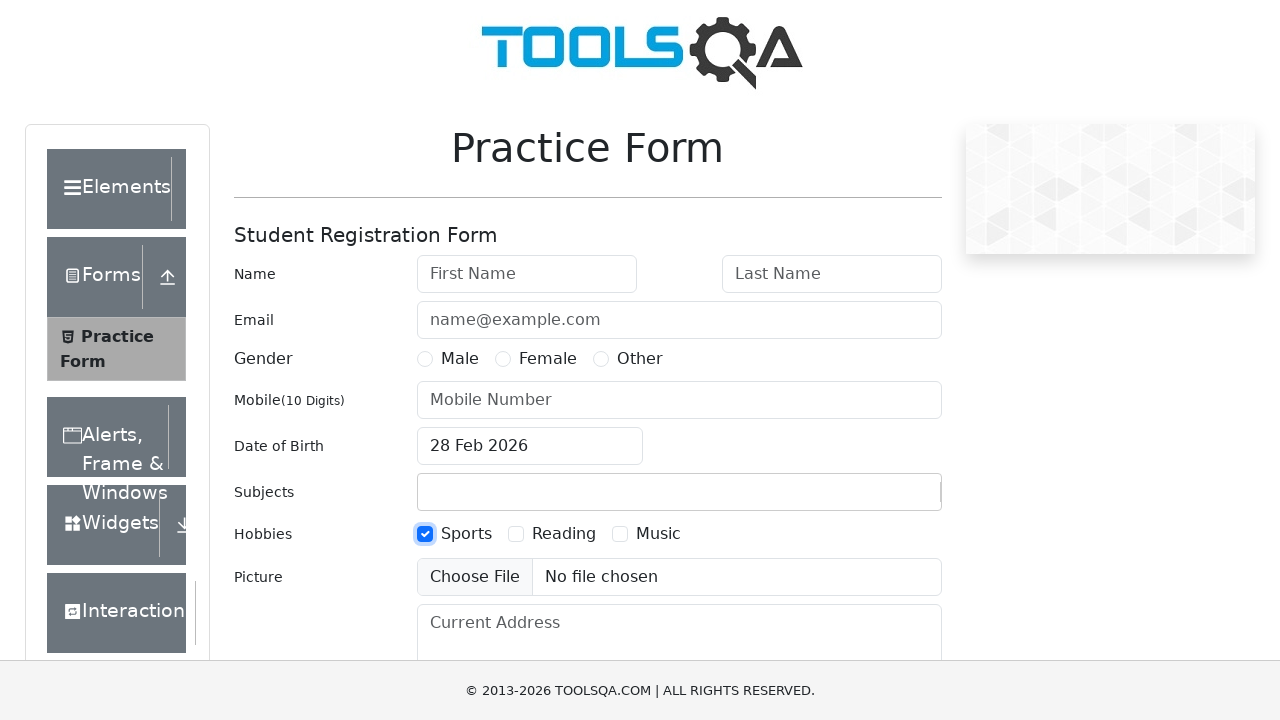

Located upload picture input element
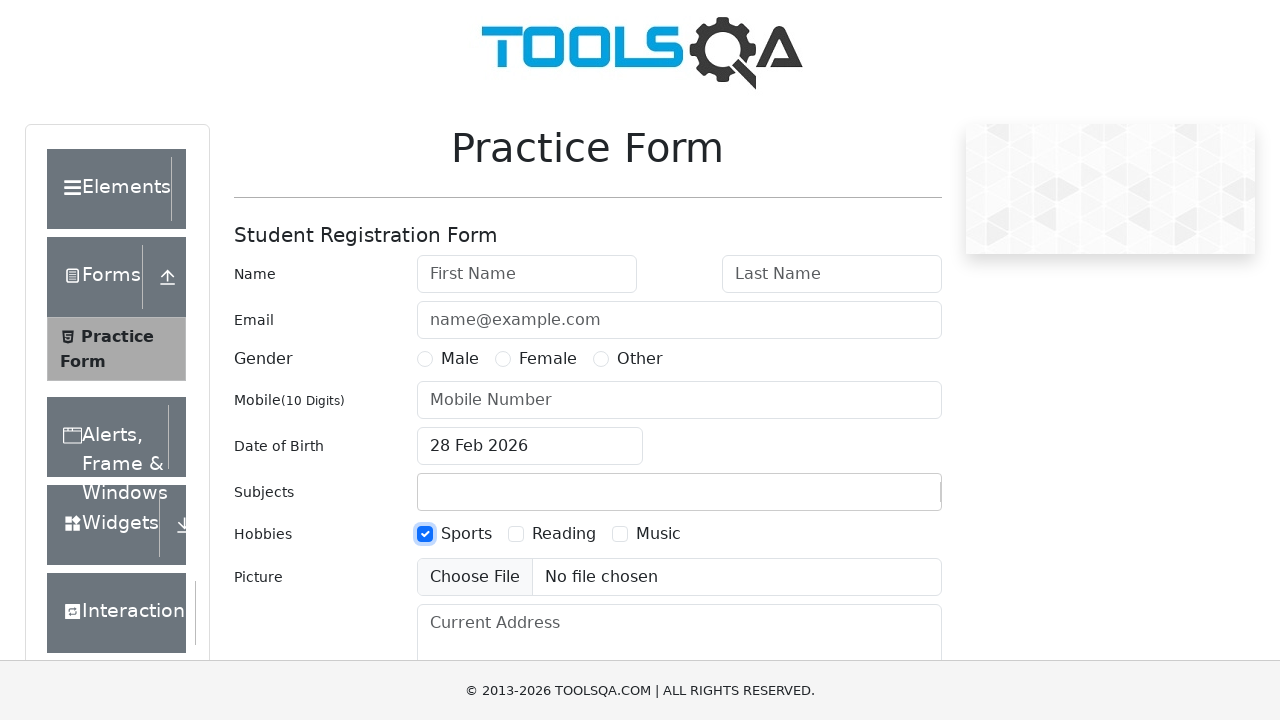

Checked if upload element is enabled: True
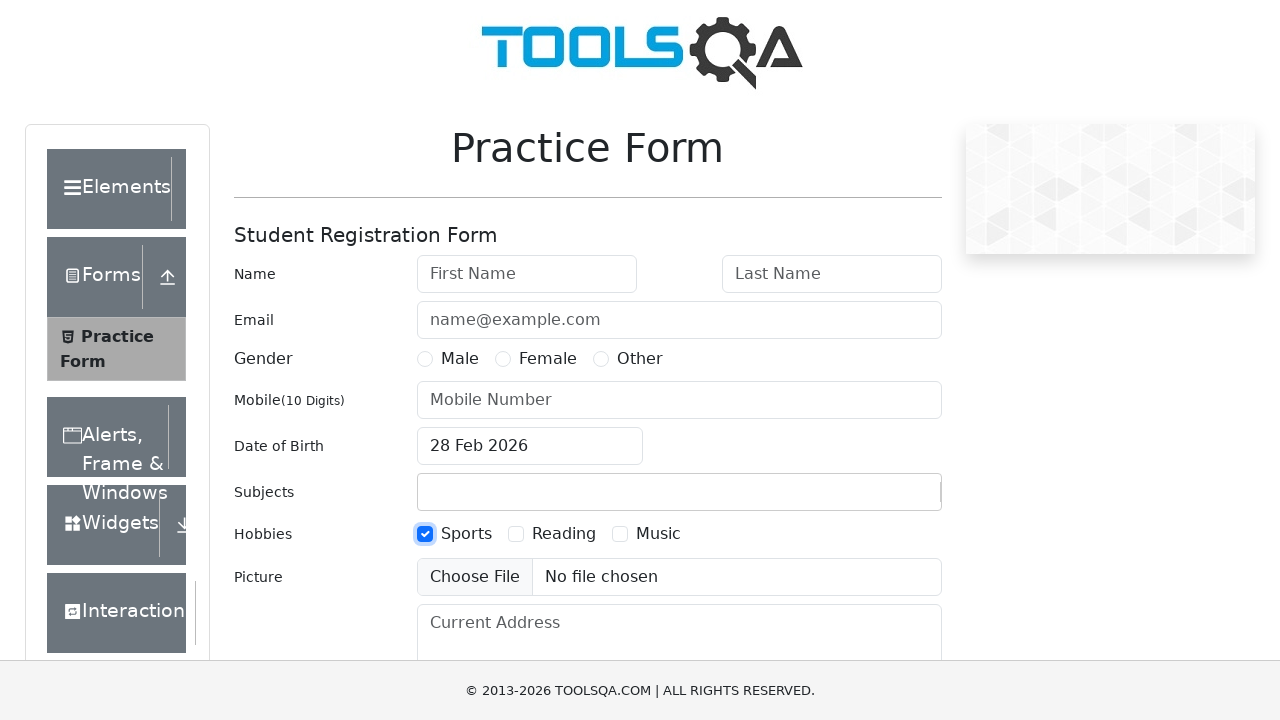

Scrolled down the page by 200 pixels
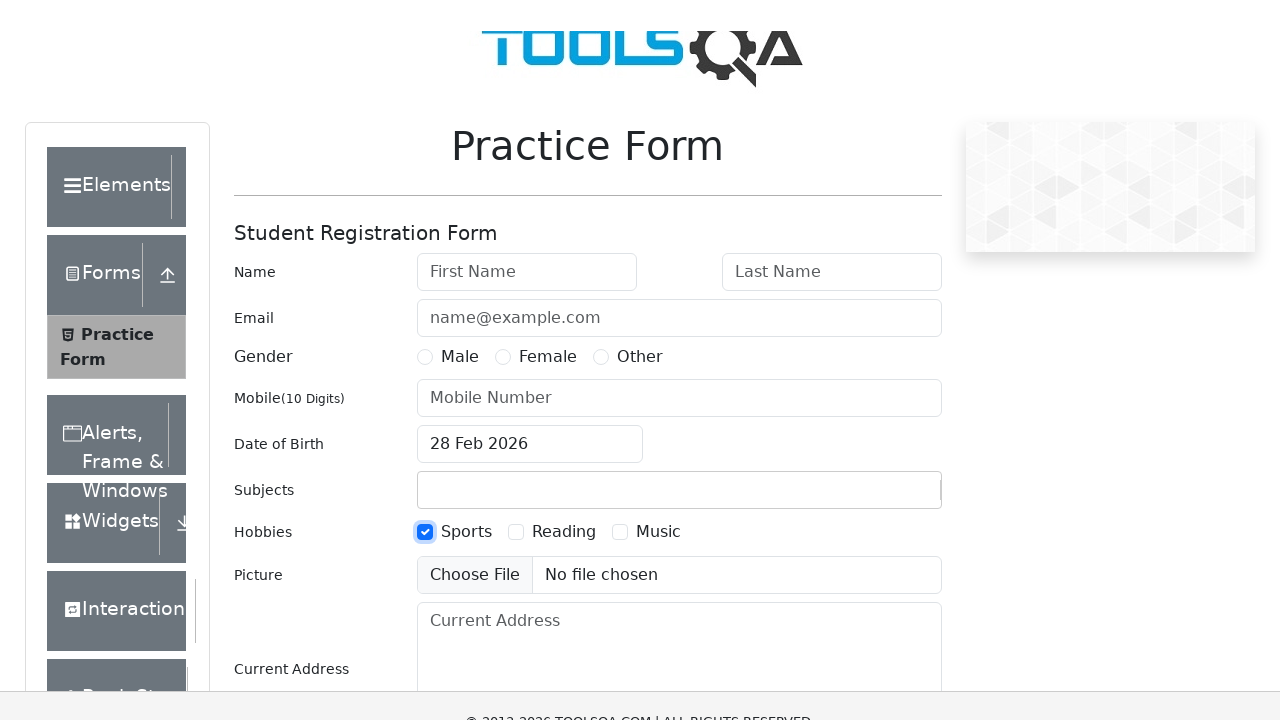

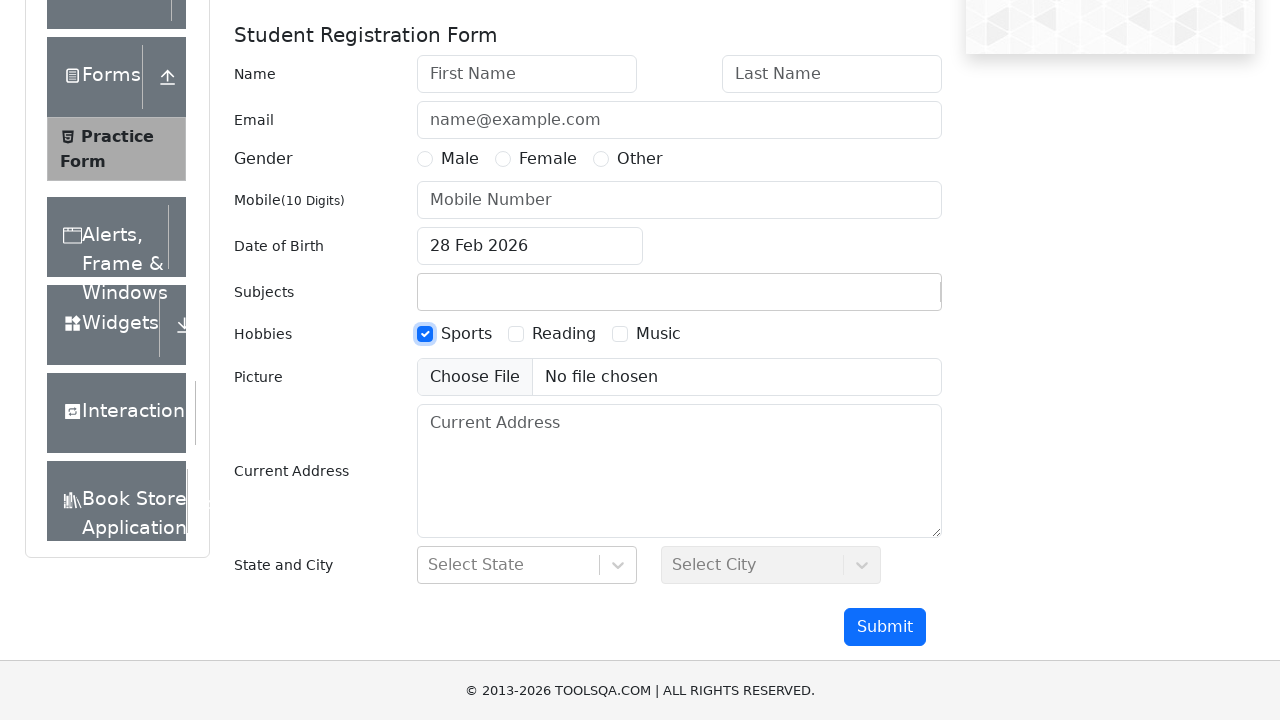